Solves a math problem by extracting a value from an element attribute, calculating the result, and submitting the answer along with checkbox and radio button selections

Starting URL: http://suninjuly.github.io/get_attribute.html

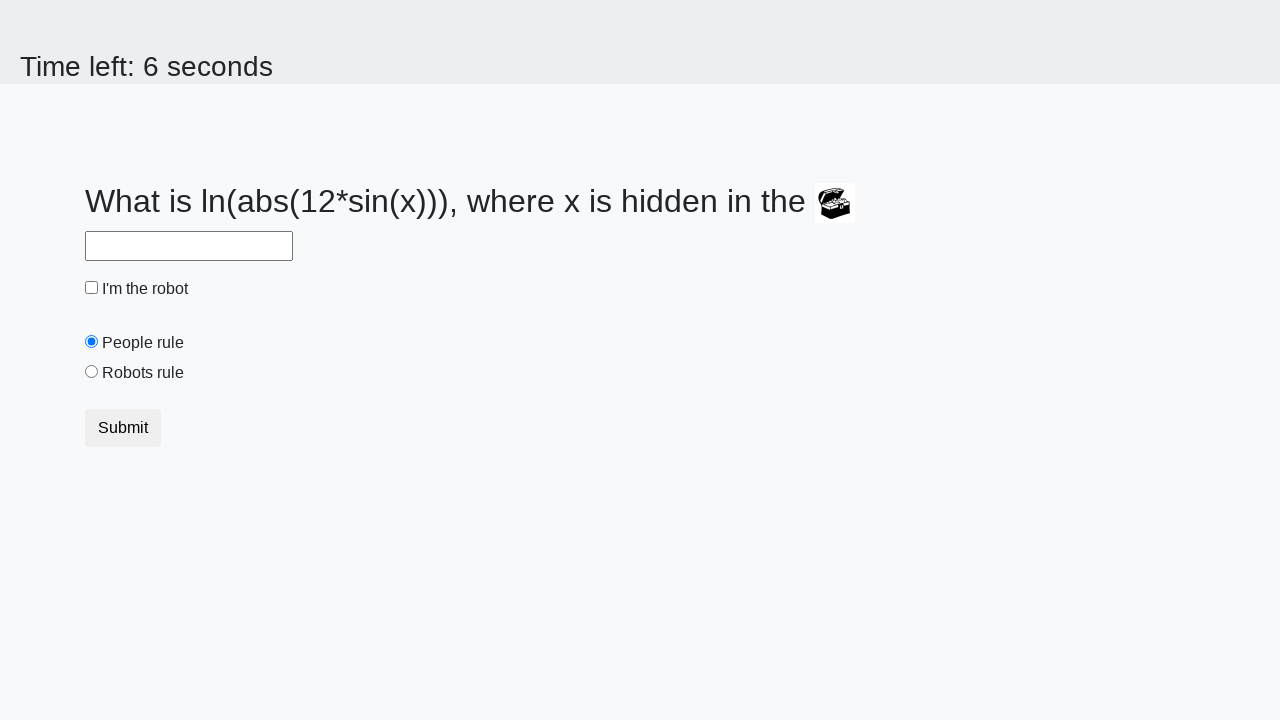

Located treasure element with valuex attribute
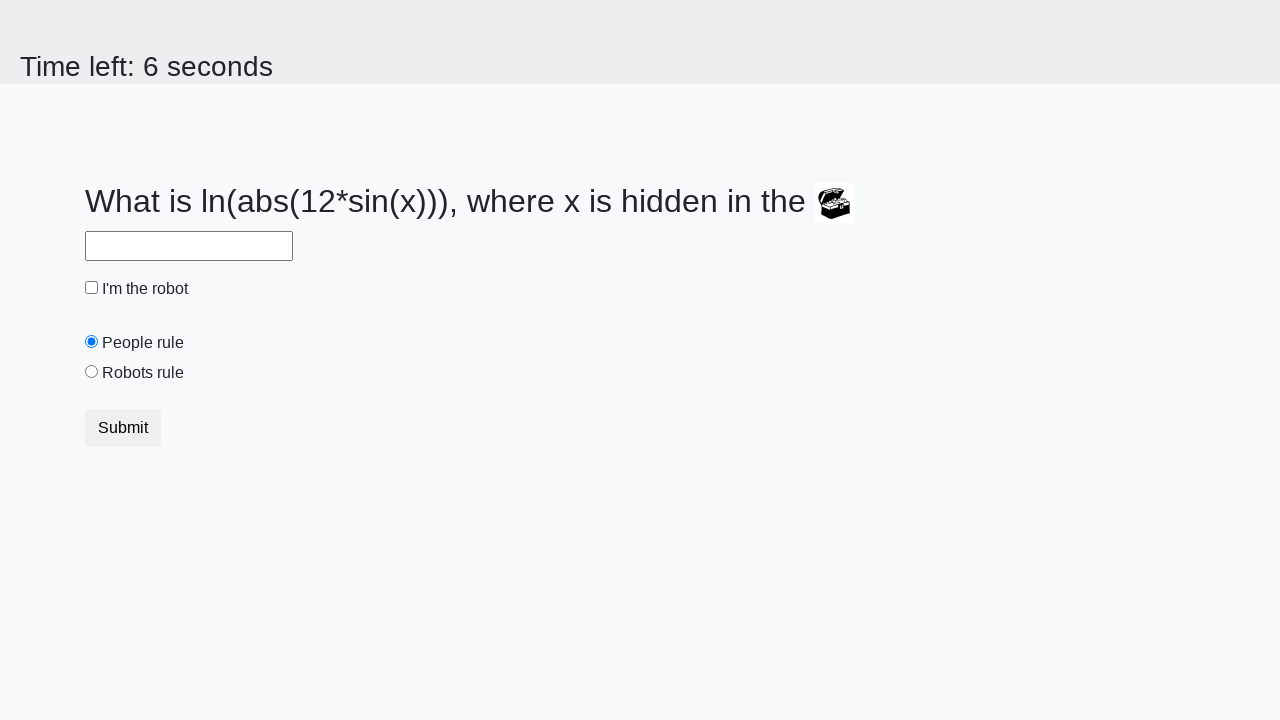

Extracted valuex attribute from treasure element
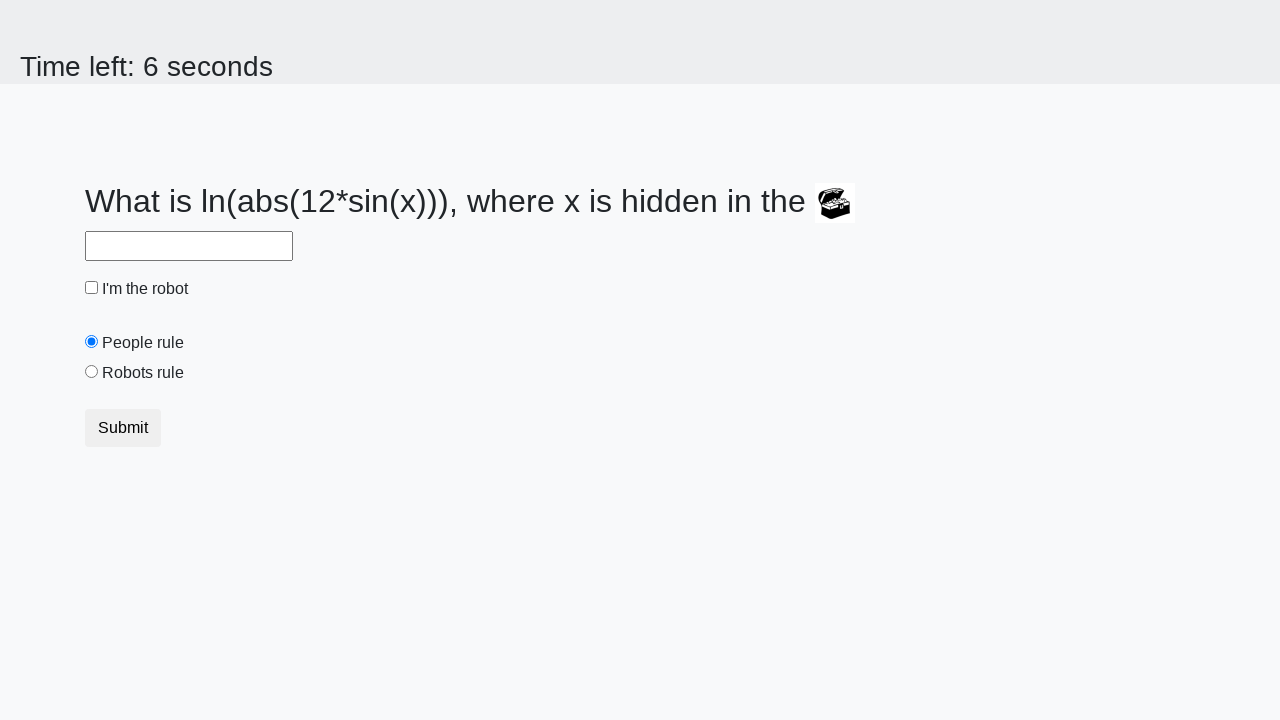

Calculated answer using formula: log(abs(12*sin(651)))
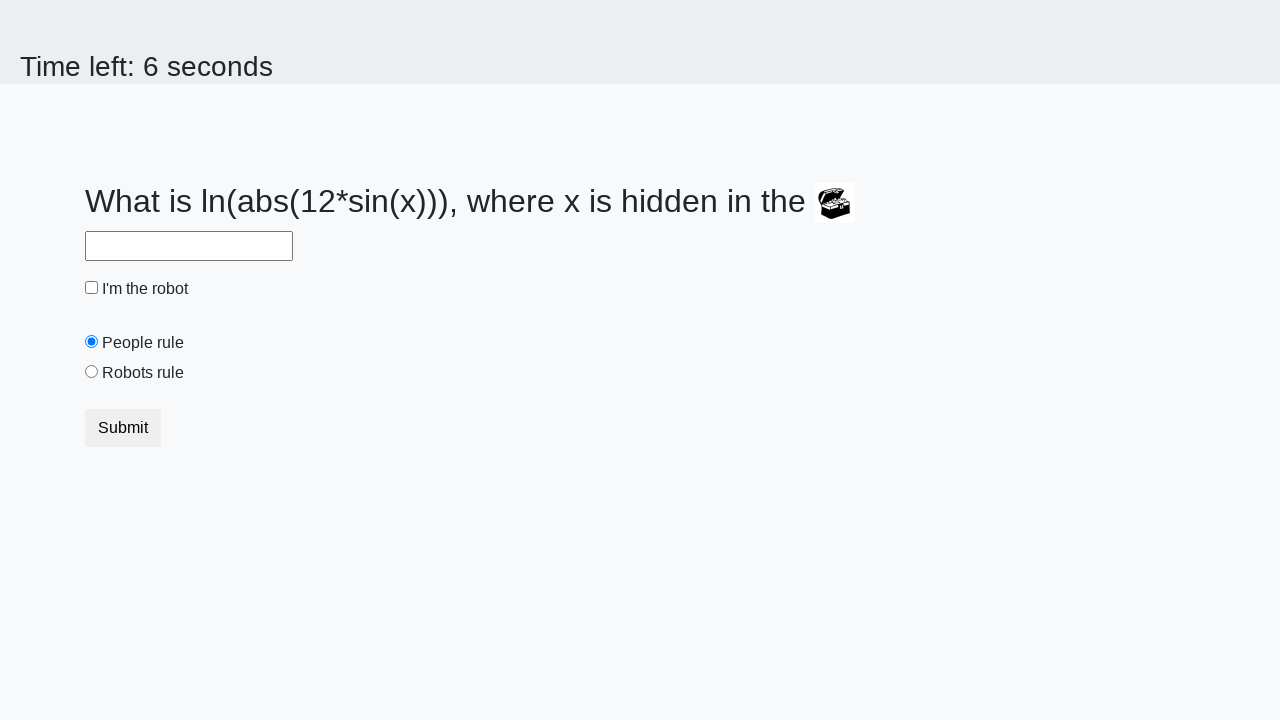

Filled answer field with calculated result: 2.0335826542407944 on #answer
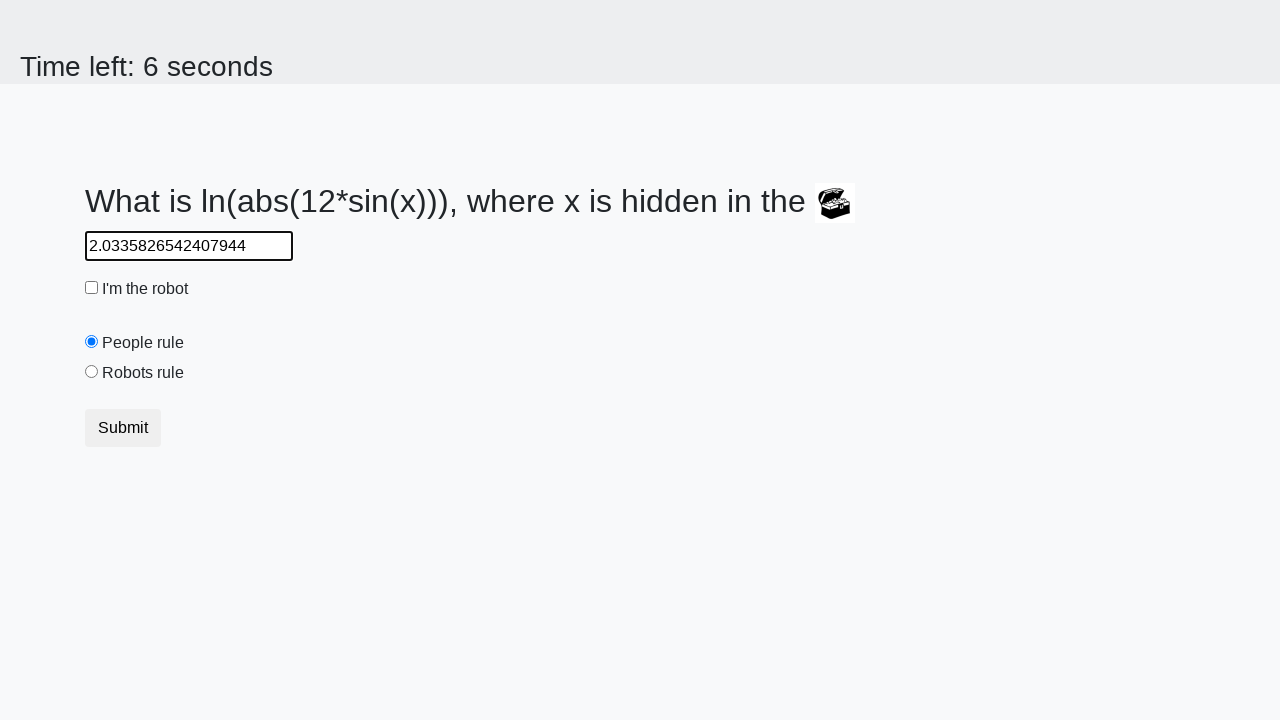

Checked the robot checkbox at (92, 288) on #robotCheckbox
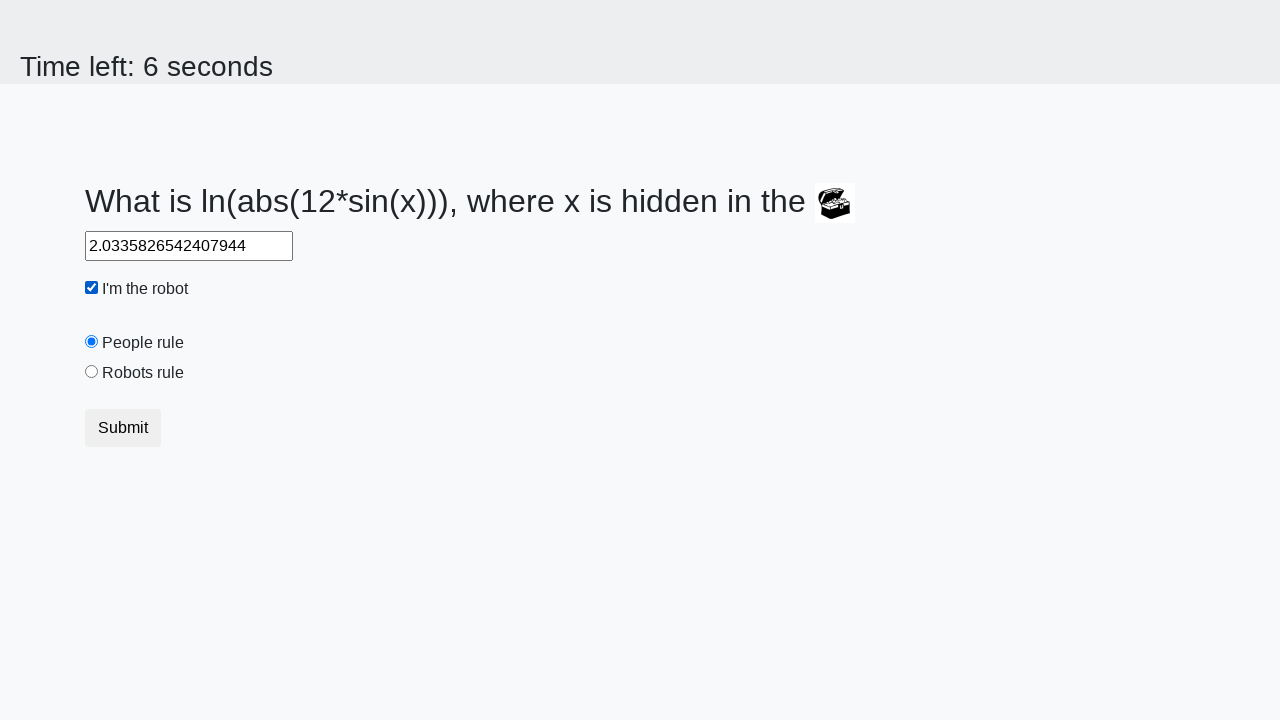

Selected the robots rule radio button at (92, 372) on #robotsRule
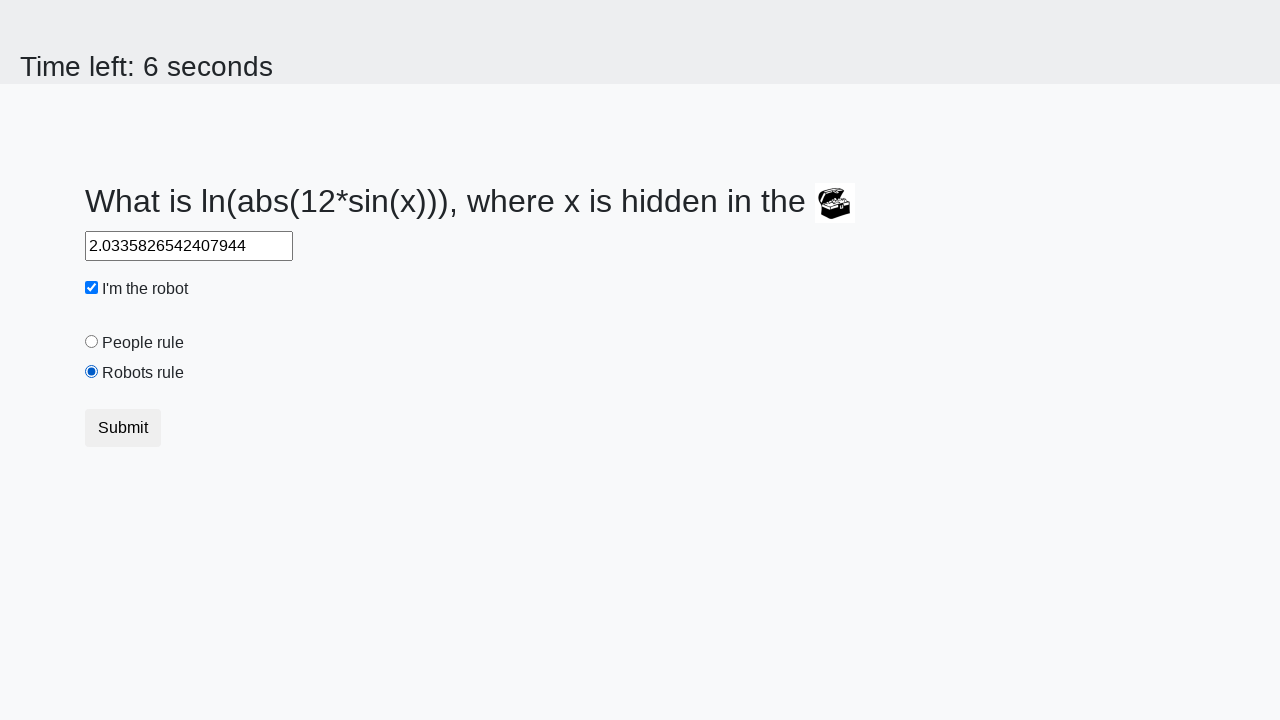

Submitted the form by clicking submit button at (123, 428) on button.btn
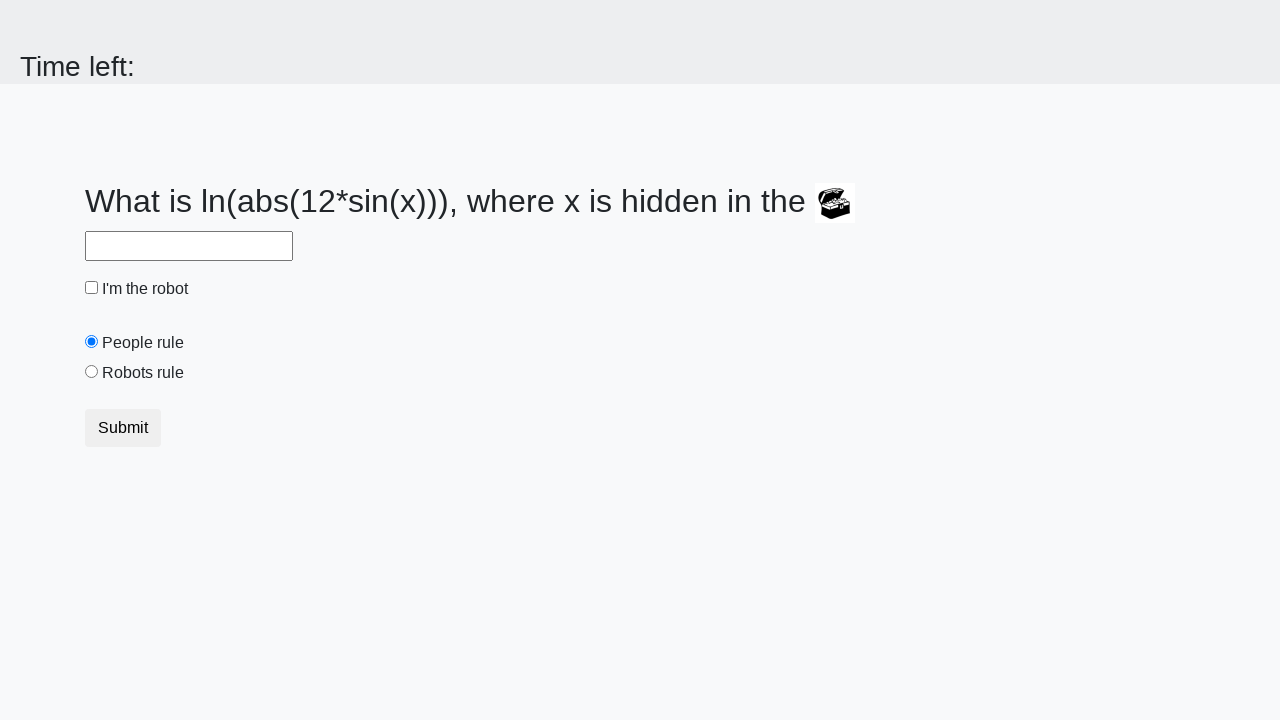

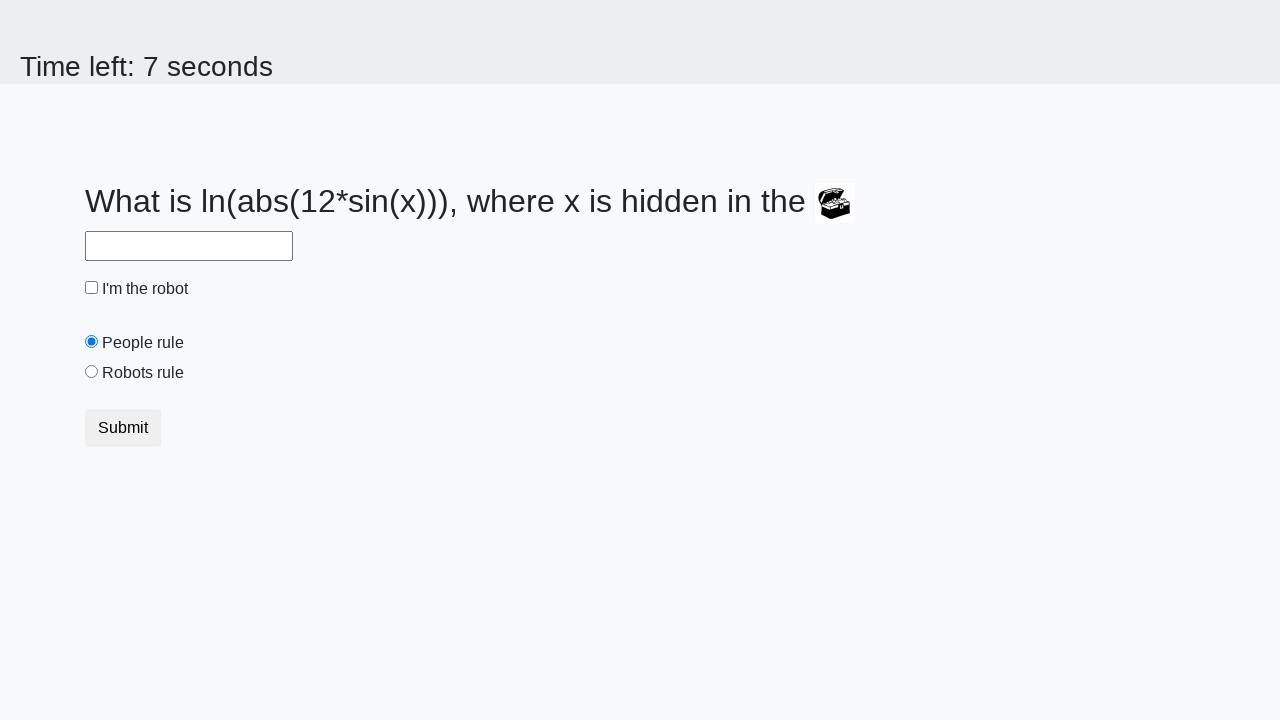